Tests JavaScript prompt dialog handling by triggering a prompt and accepting it

Starting URL: https://the-internet.herokuapp.com/

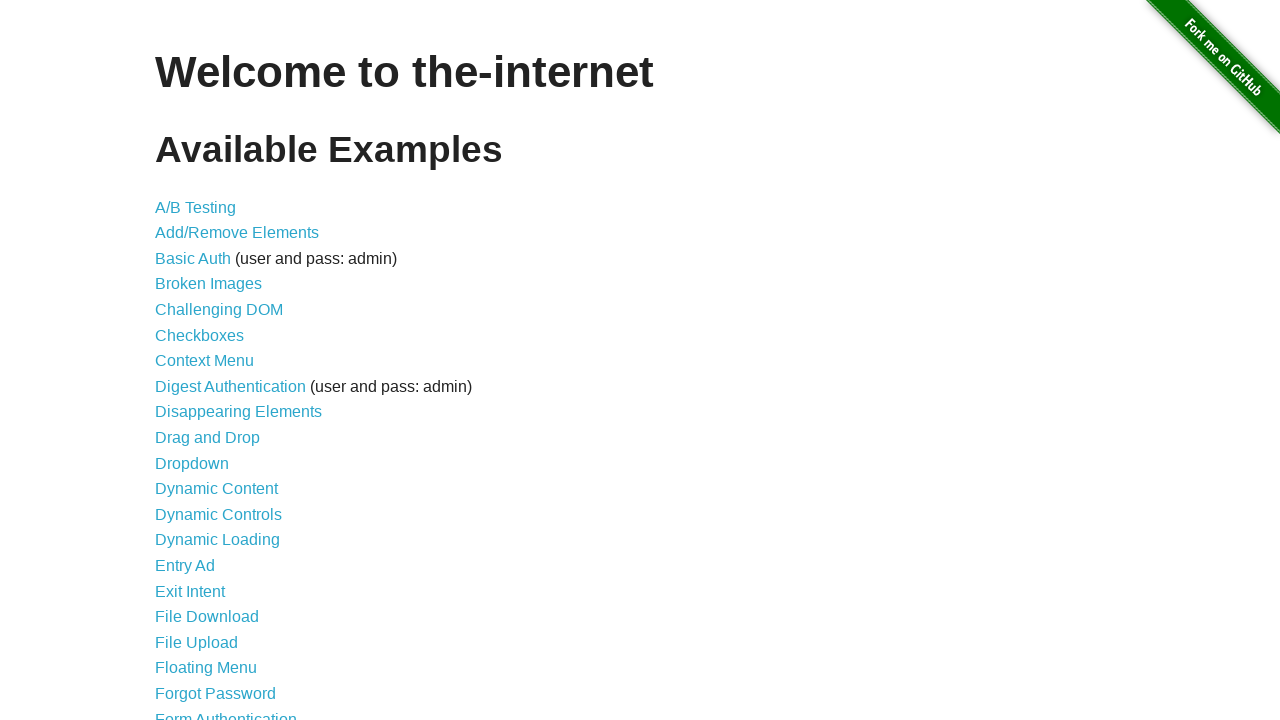

Set up dialog handler to accept prompts
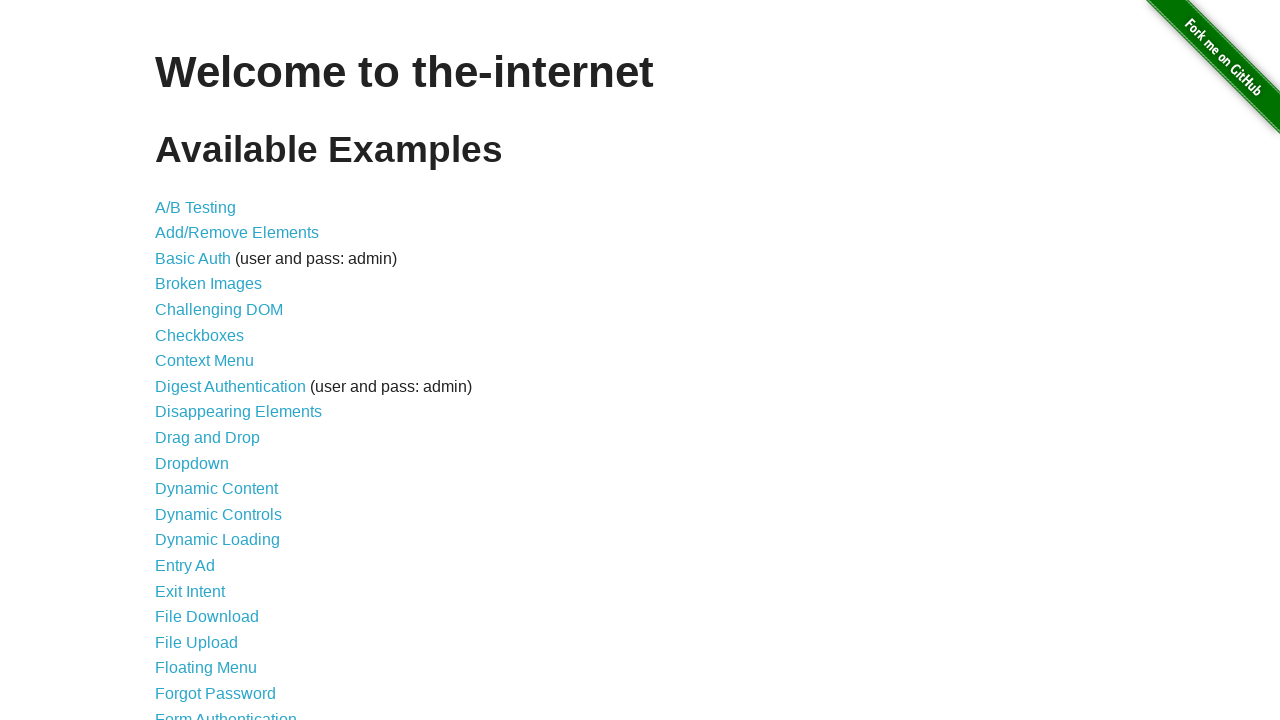

Clicked on JavaScript Alerts link at (214, 361) on internal:role=link[name="JavaScript Alerts"i]
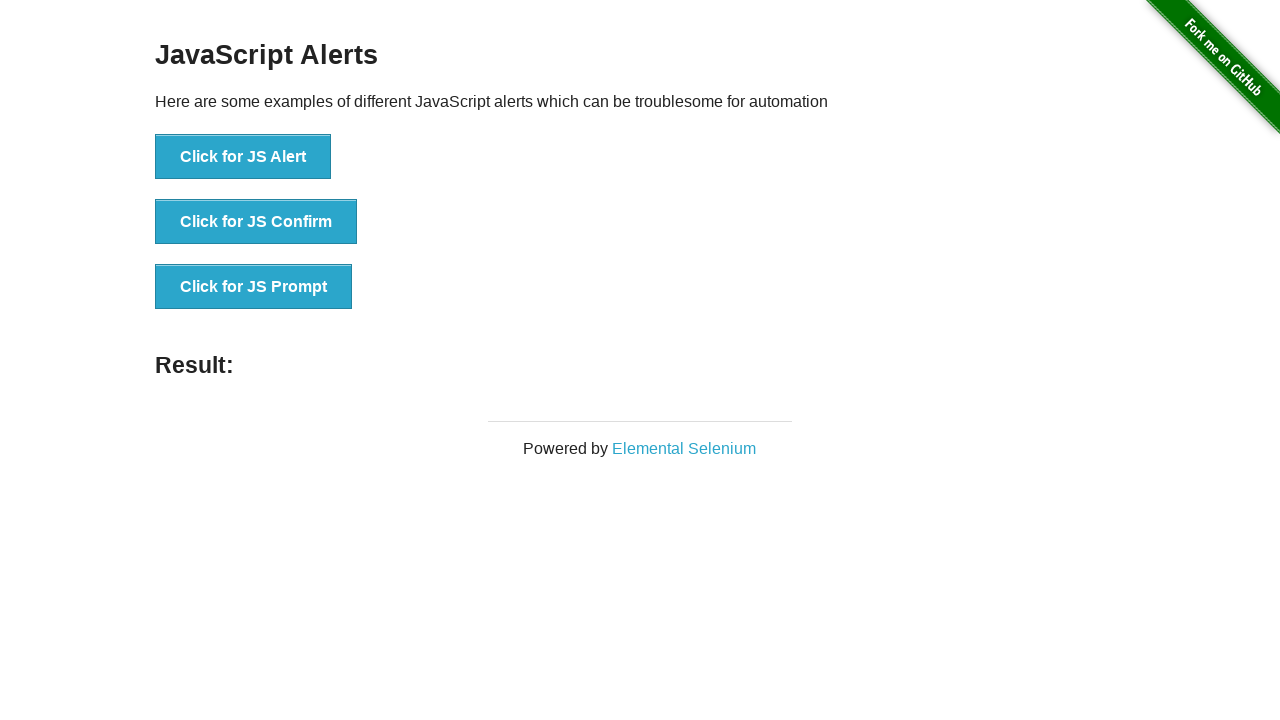

Clicked button to trigger JS Prompt at (254, 287) on internal:role=button[name="Click for JS Prompt"i]
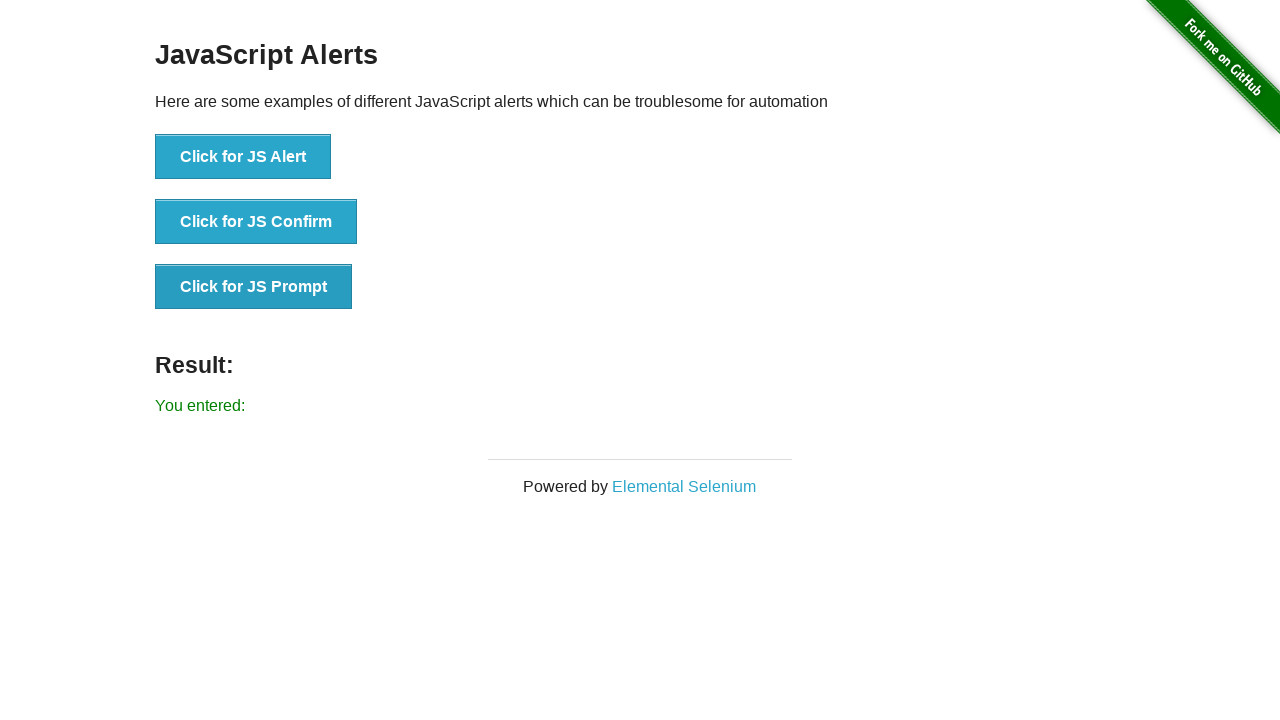

Result element loaded after accepting prompt
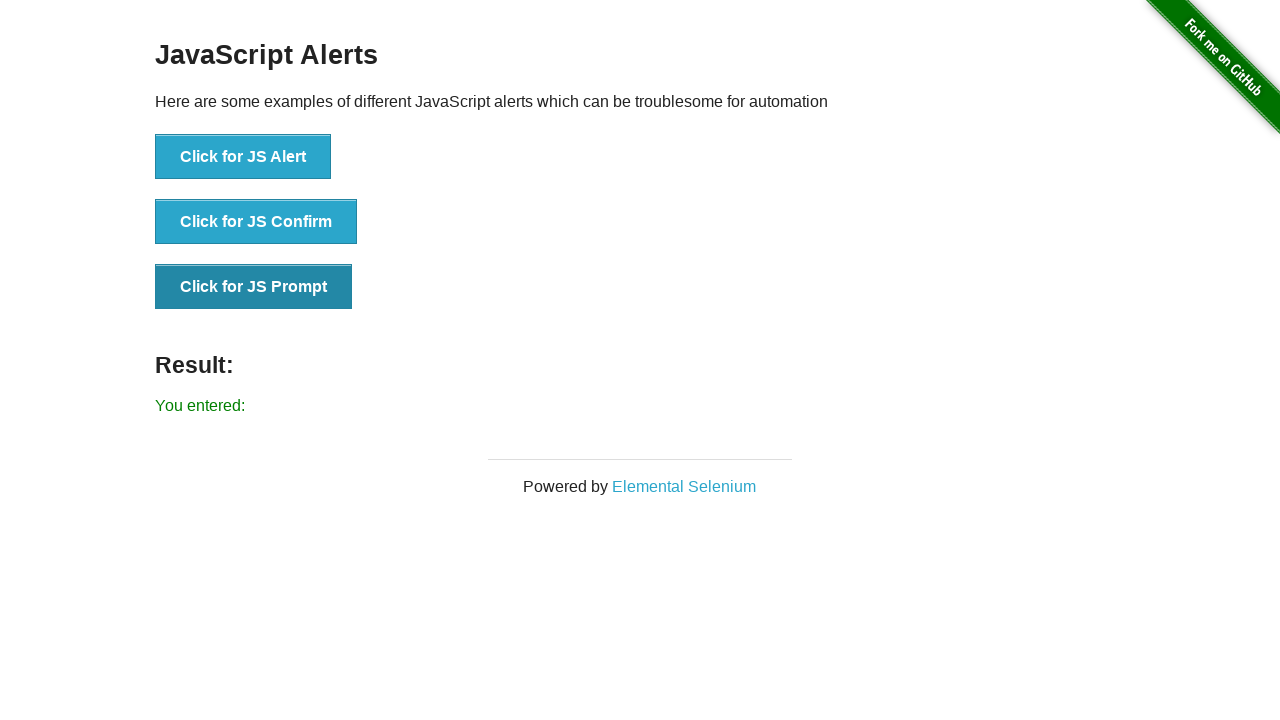

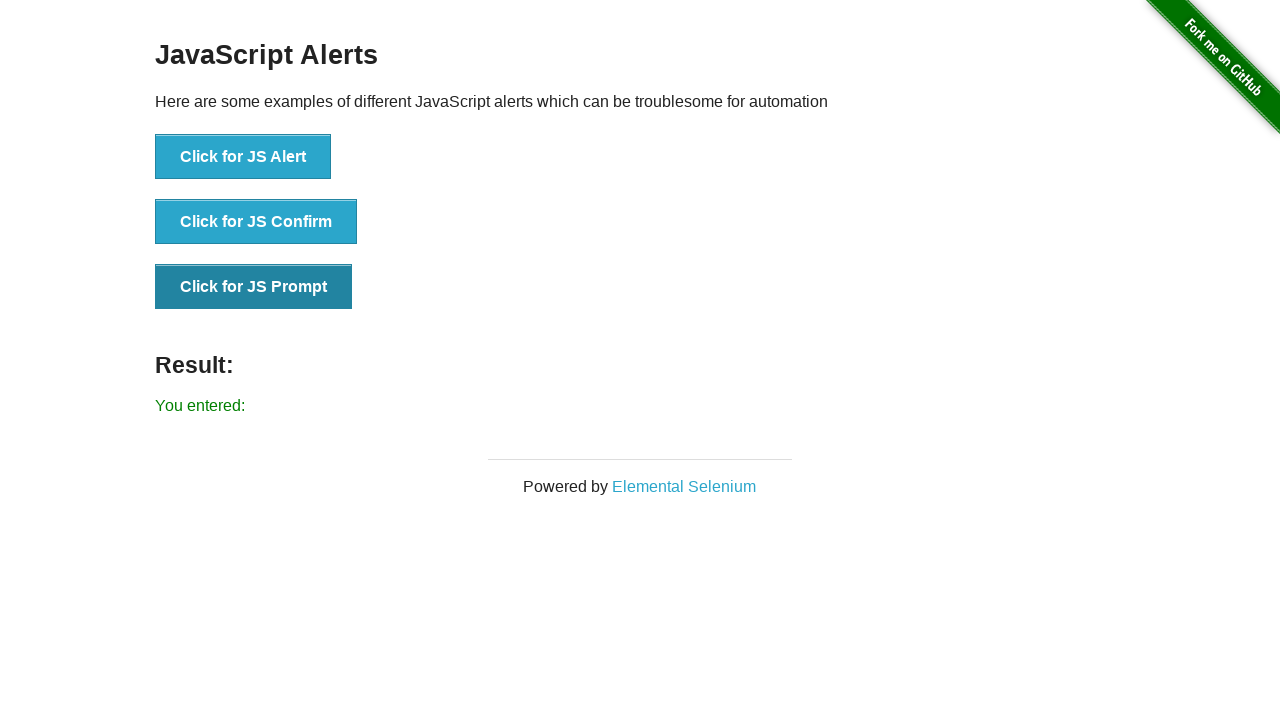